Tests clicking on a search icon element on a product page

Starting URL: https://plusbase-auto.onshopbase.com/products/test-product-earth-projector-photography-lamp

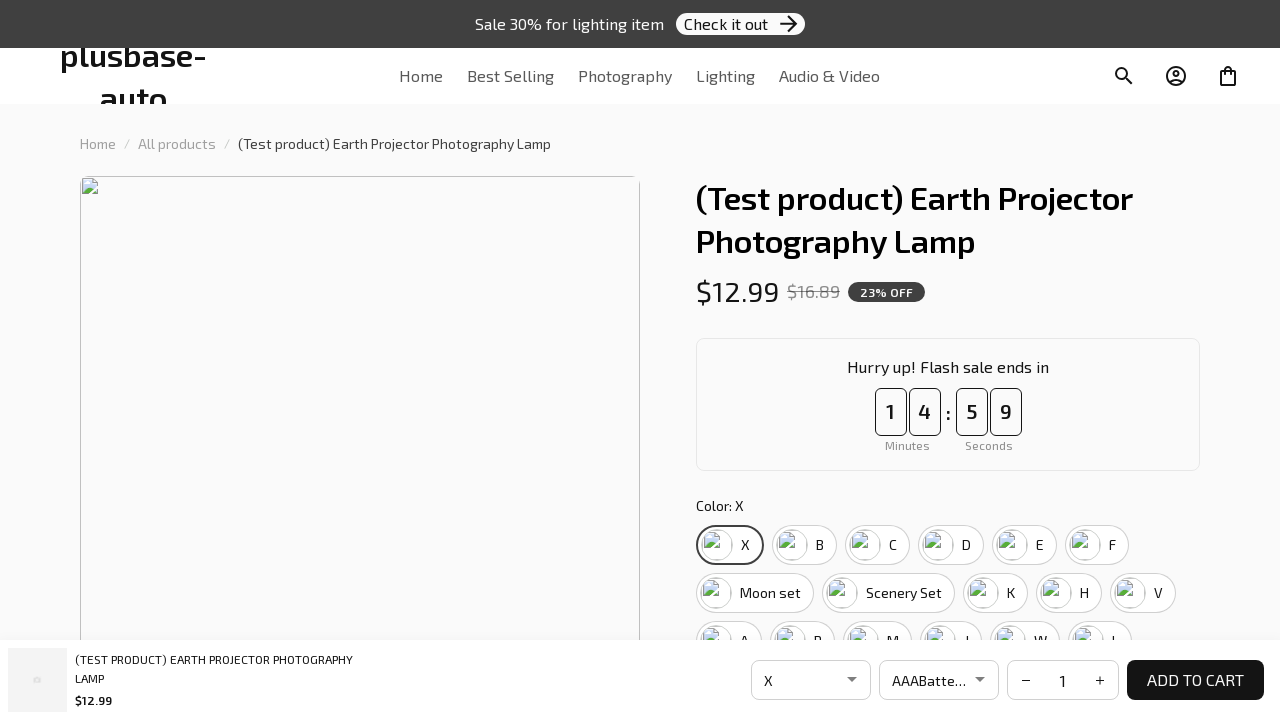

Navigated to product page for Earth Projector Photography Lamp
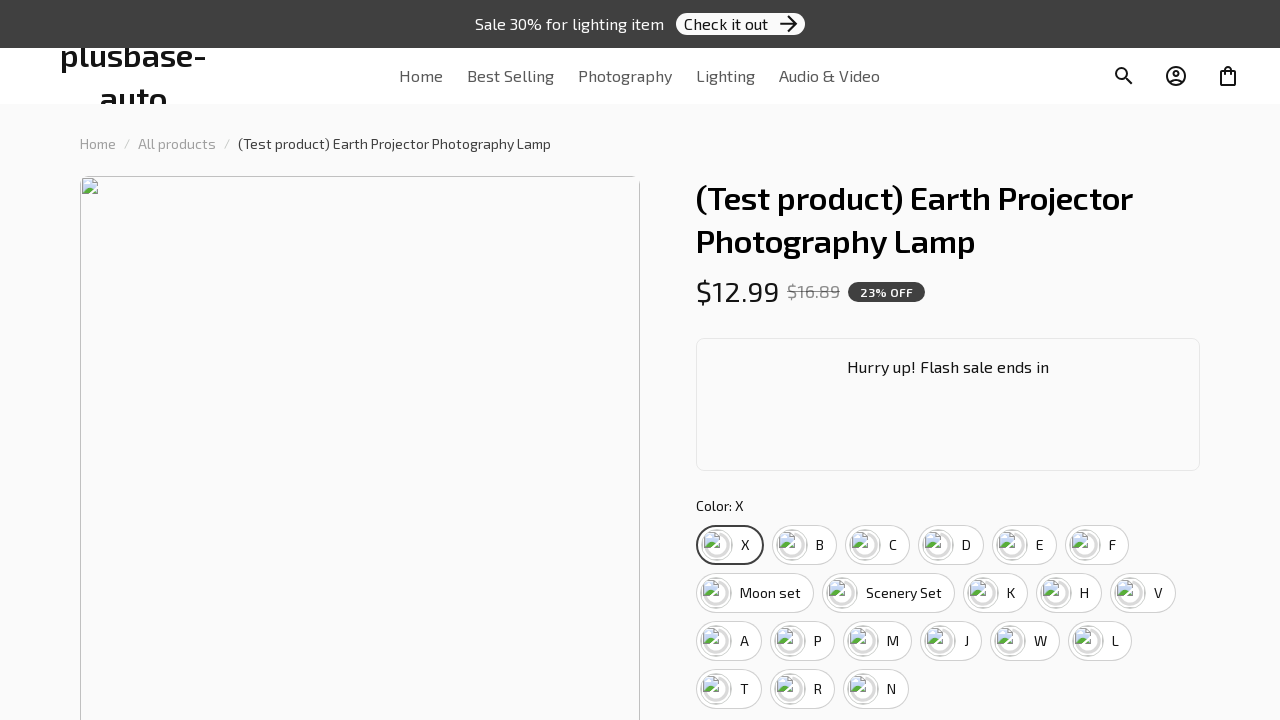

Clicked on search icon element at (1124, 76) on .flex.flex-column.w-100.h-100.block-search
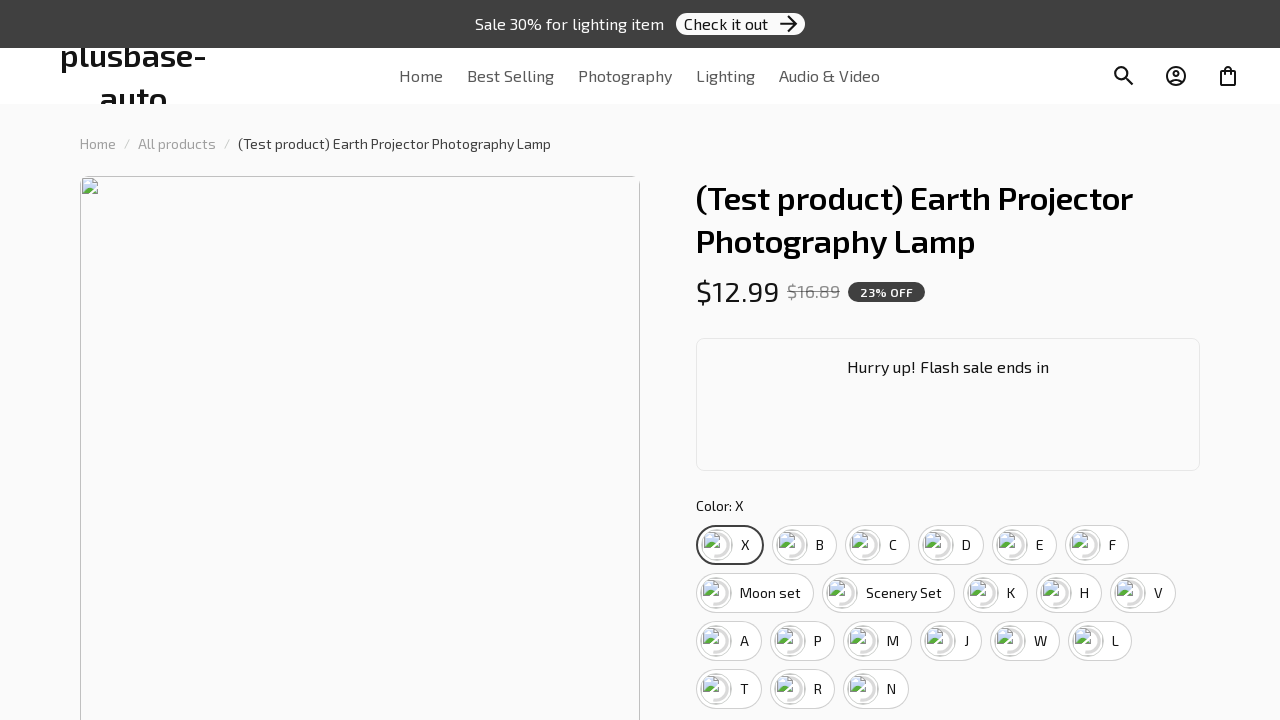

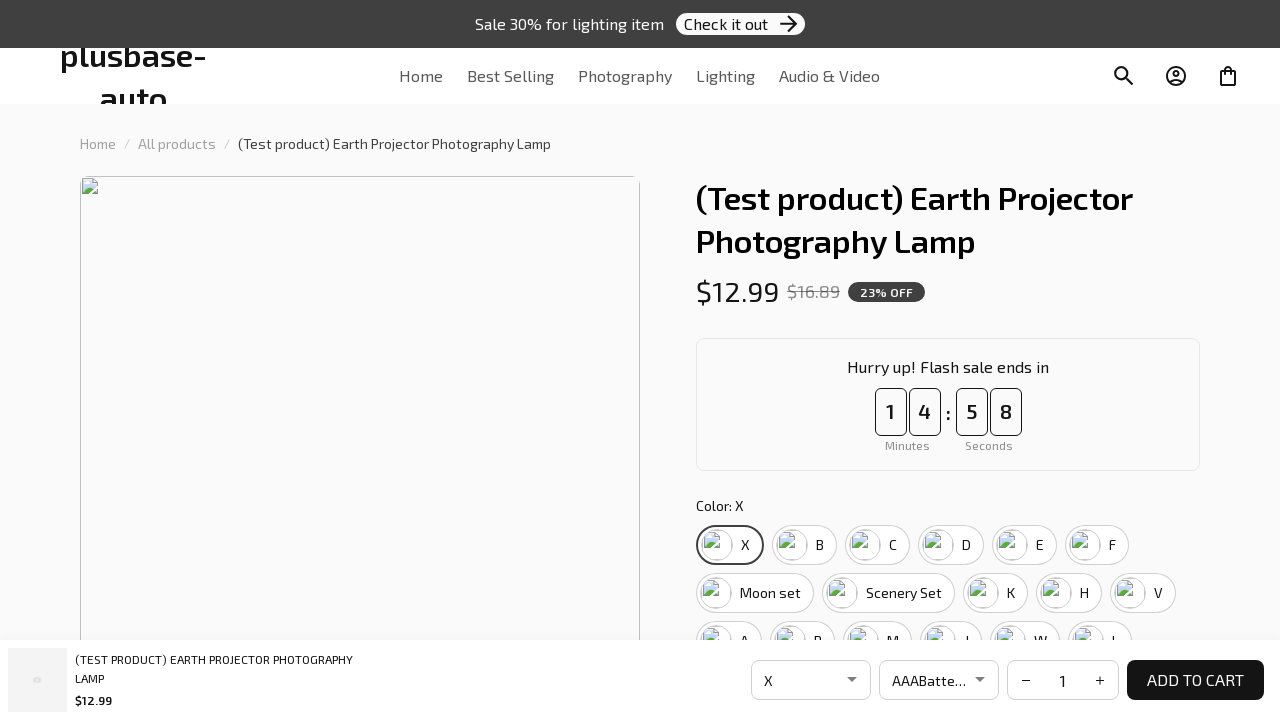